Tests hover menu interaction on SpiceJet website by hovering over the "Add-ons" menu item and clicking on the "Visa Services" submenu option.

Starting URL: https://www.spicejet.com/

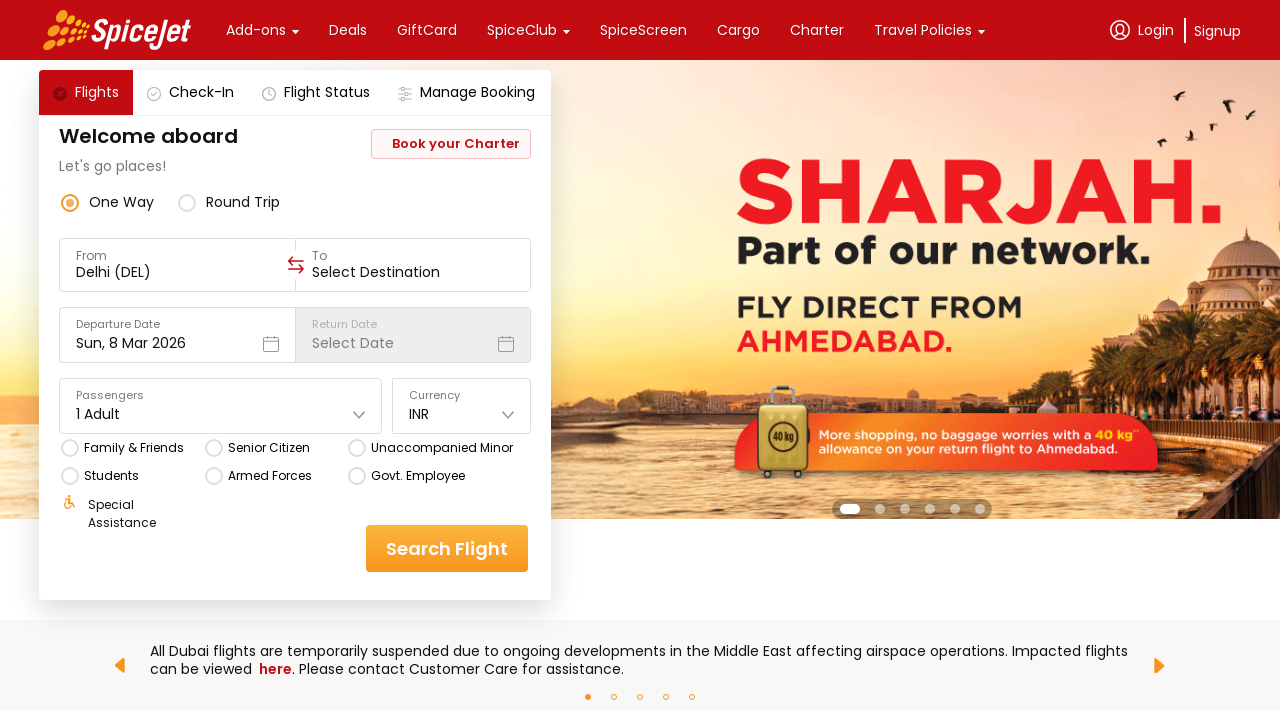

Waited for SpiceJet page to load
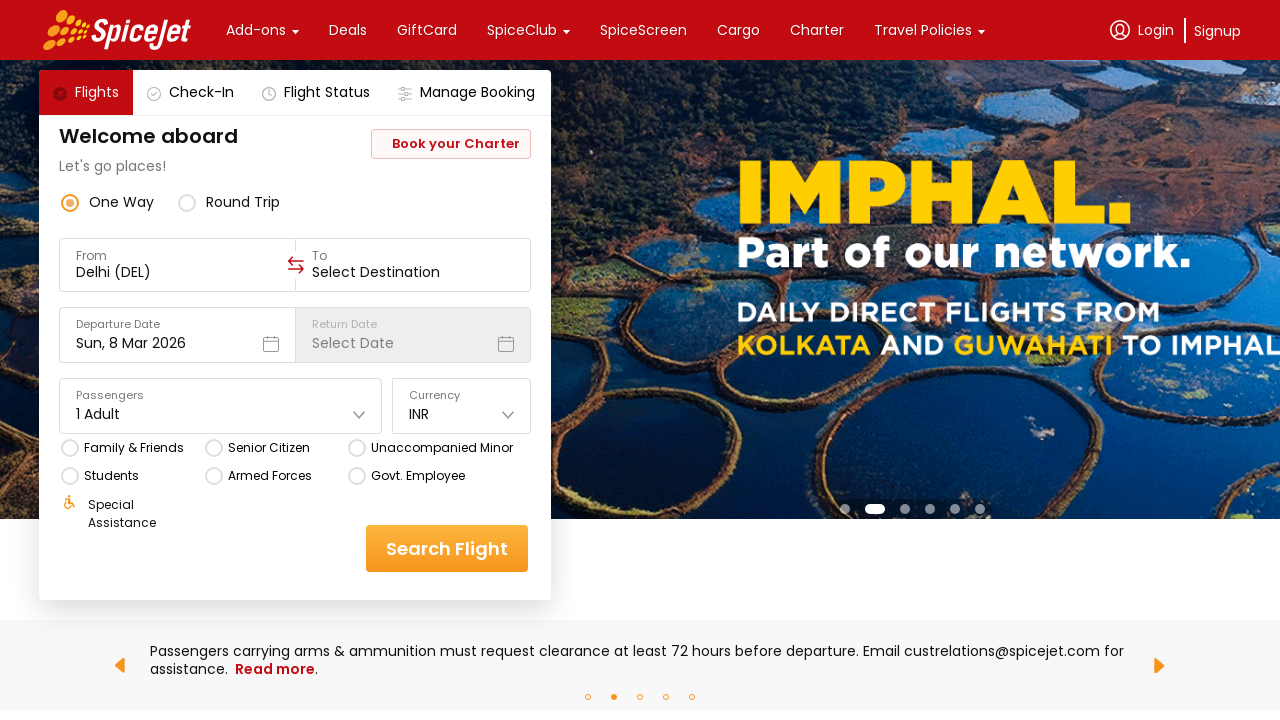

Hovered over Add-ons menu item to reveal submenu at (256, 30) on xpath=//div[text()='Add-ons']
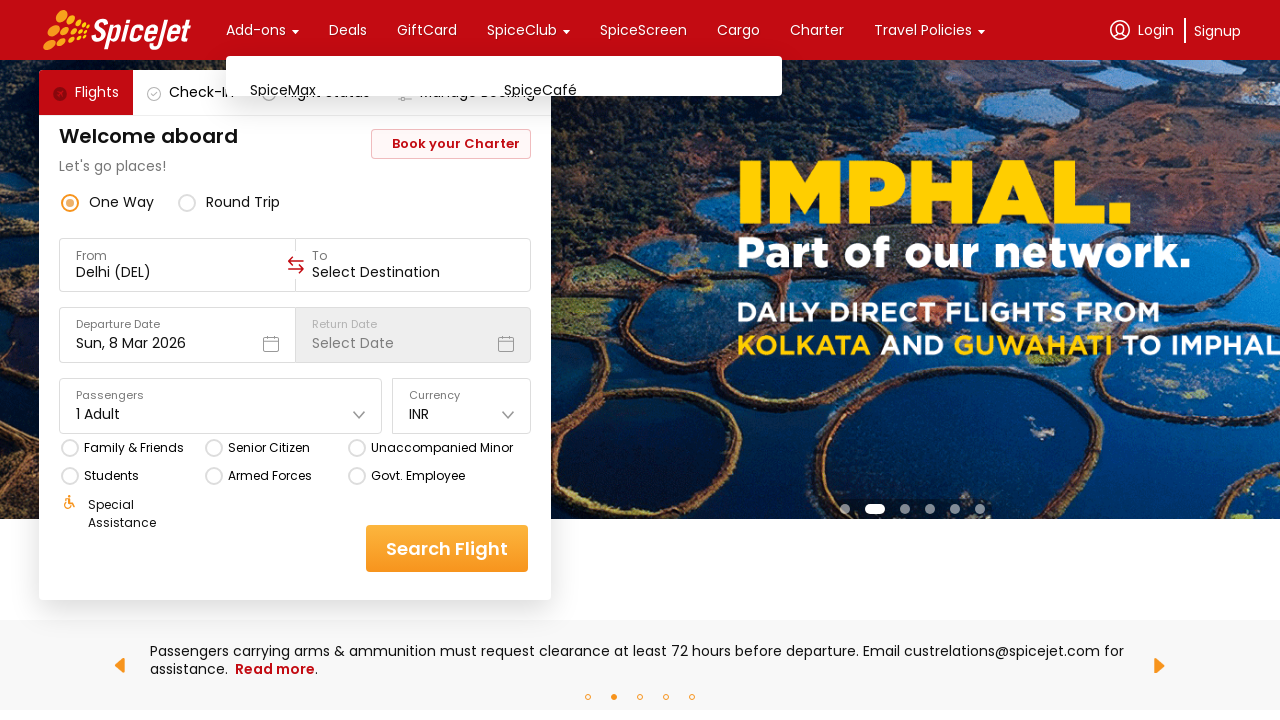

Waited for submenu to appear
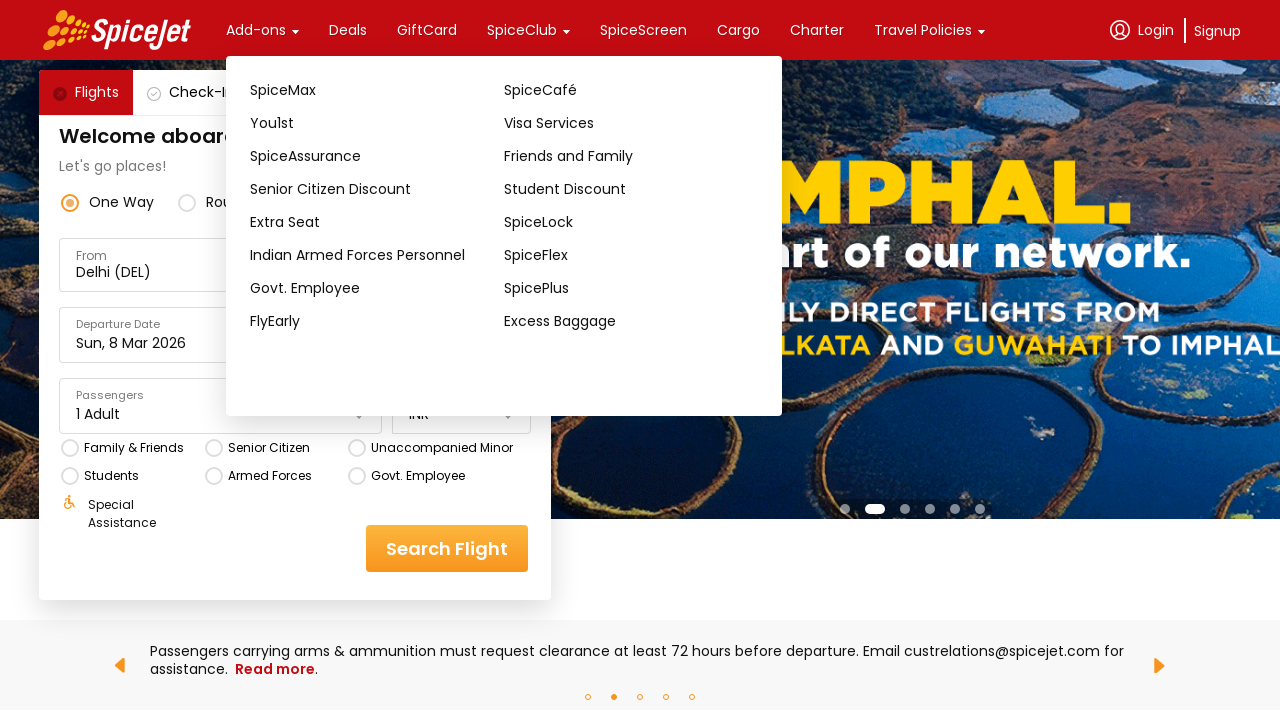

Clicked on Visa Services submenu option at (631, 123) on xpath=//div[text()='Visa Services']
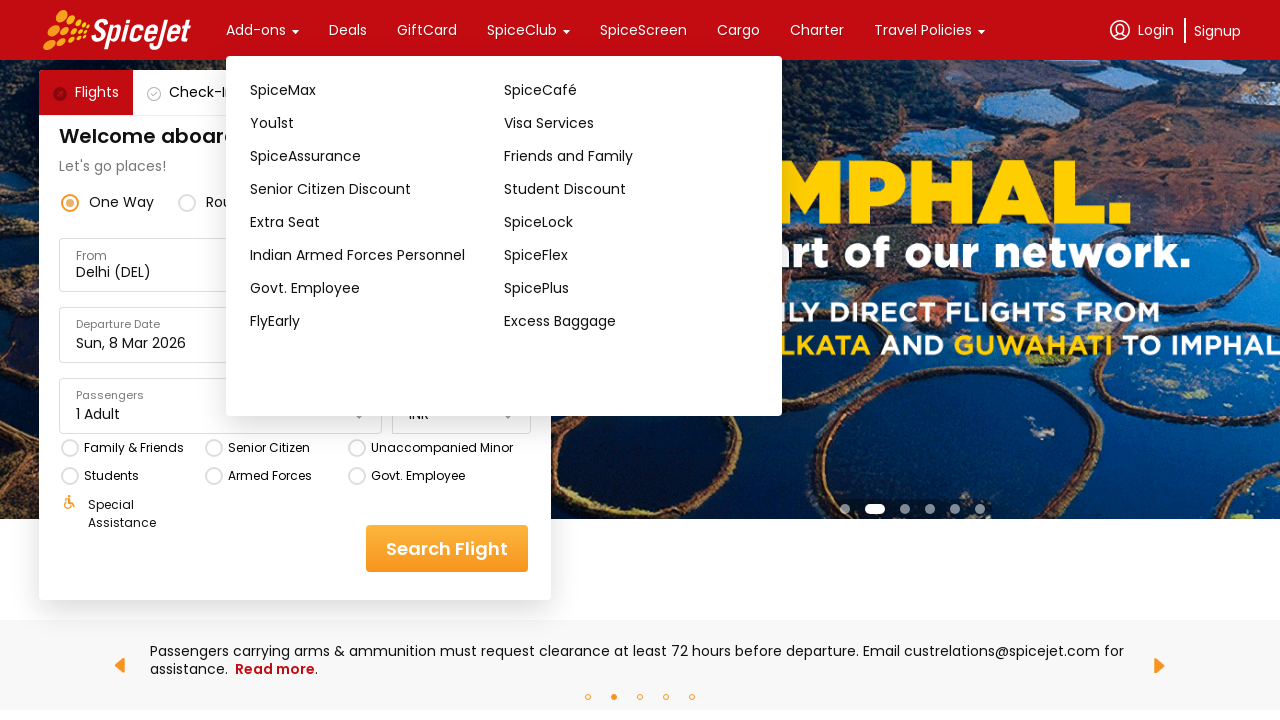

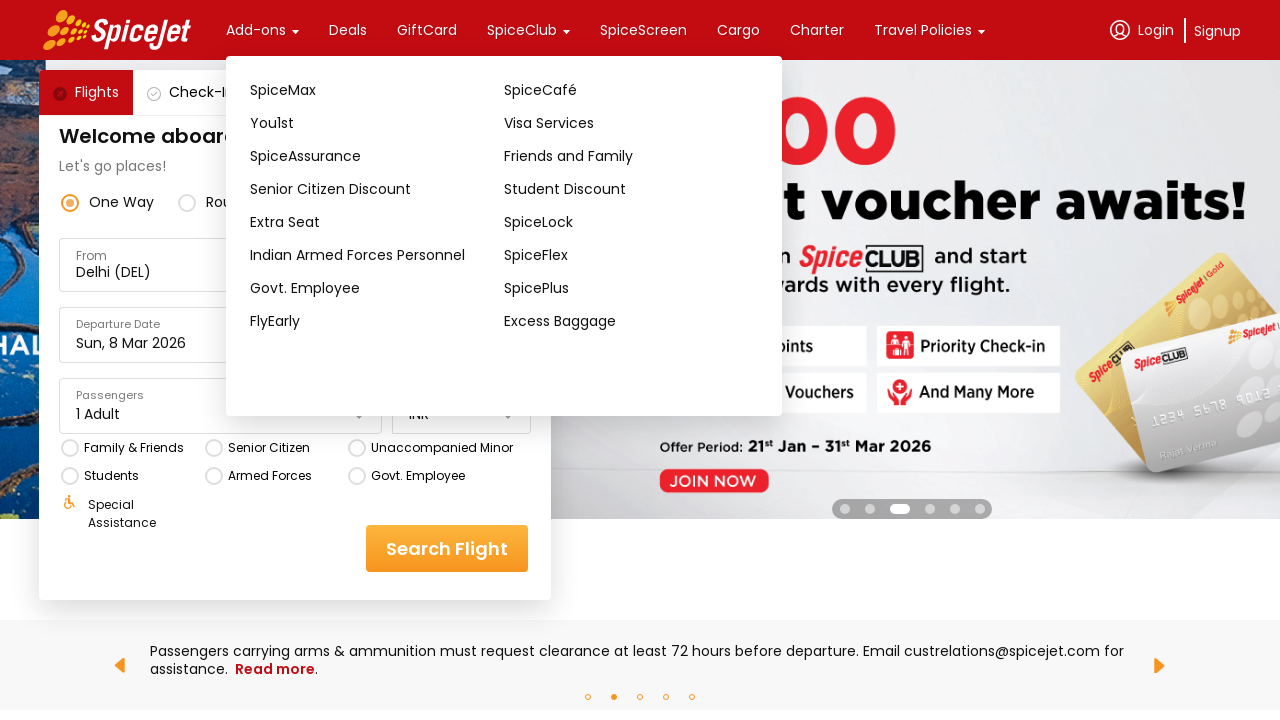